Tests the search functionality on a Peruvian Ministry of Education document search page by filling in a resolution number and date range, then submitting the search form.

Starting URL: https://esinad.minedu.gob.pe/e_sinadmed_1/resolucionesexternas/consultanormas.aspx

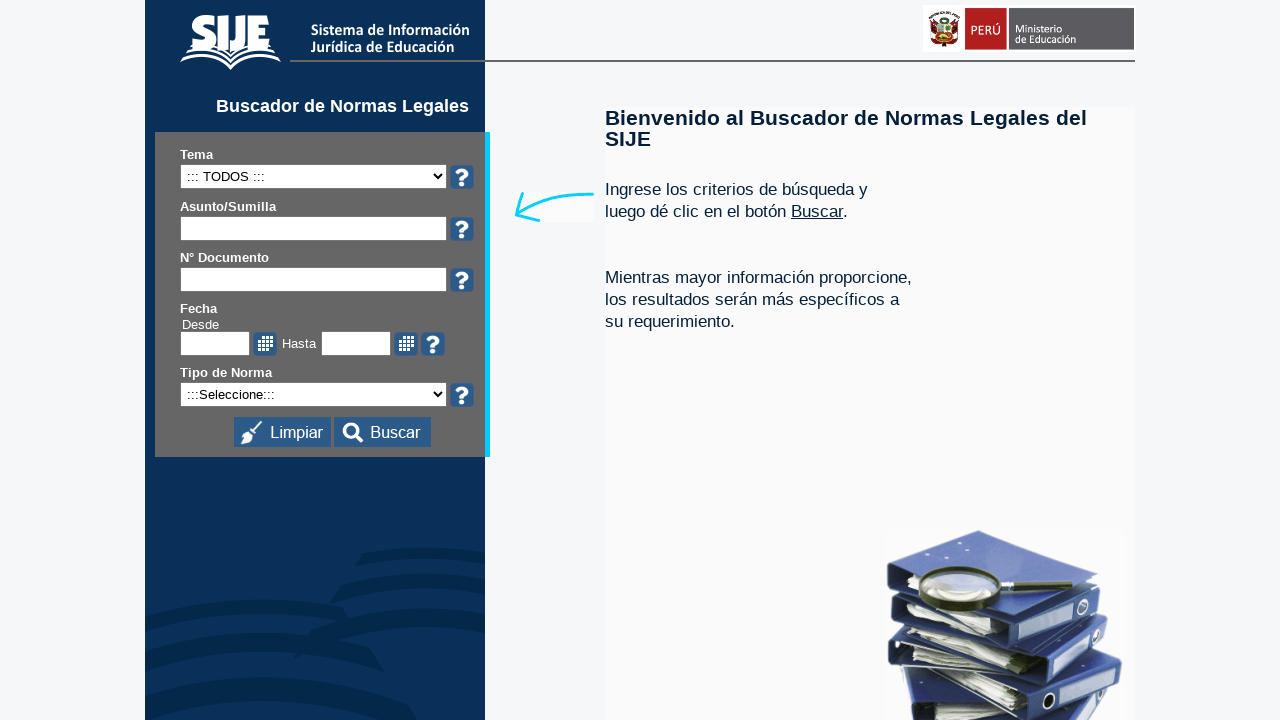

Filled resolution number field with '077-2025-MINEDU' on #ctl00_ContentPlaceHolder1_txtNumResol
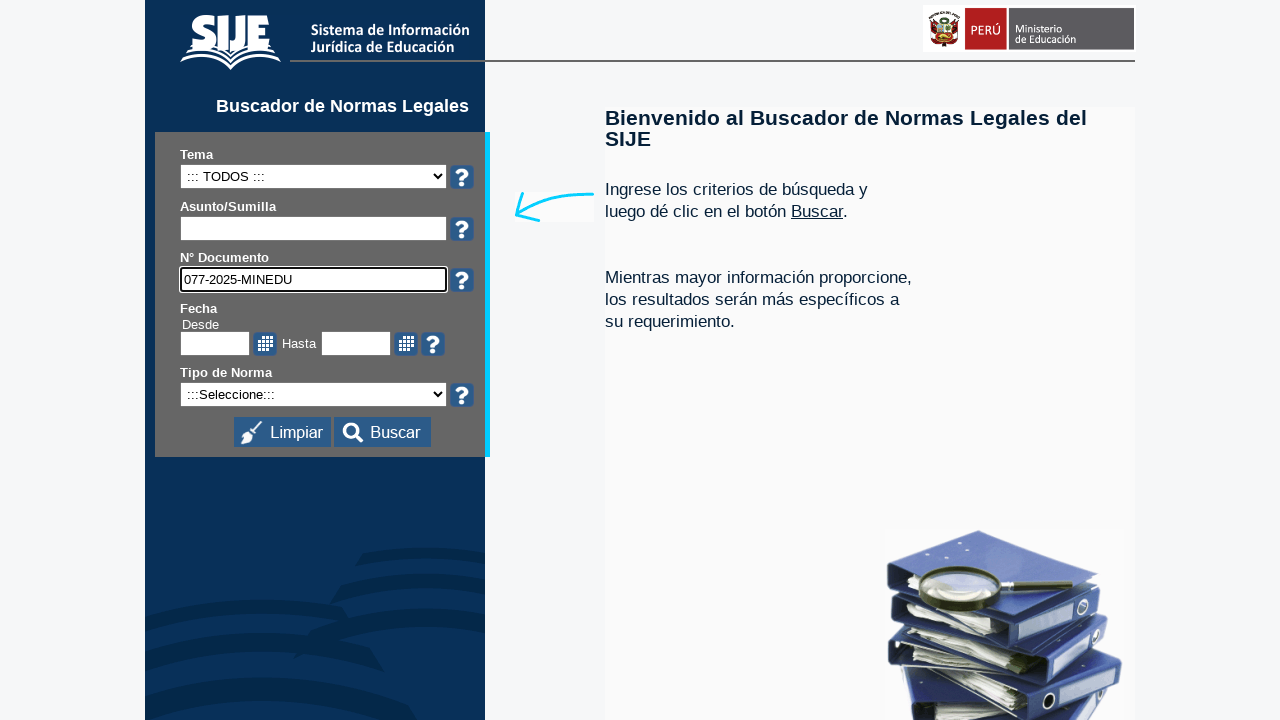

Set date range from 01/02/2025 to 28/05/2025 using JavaScript
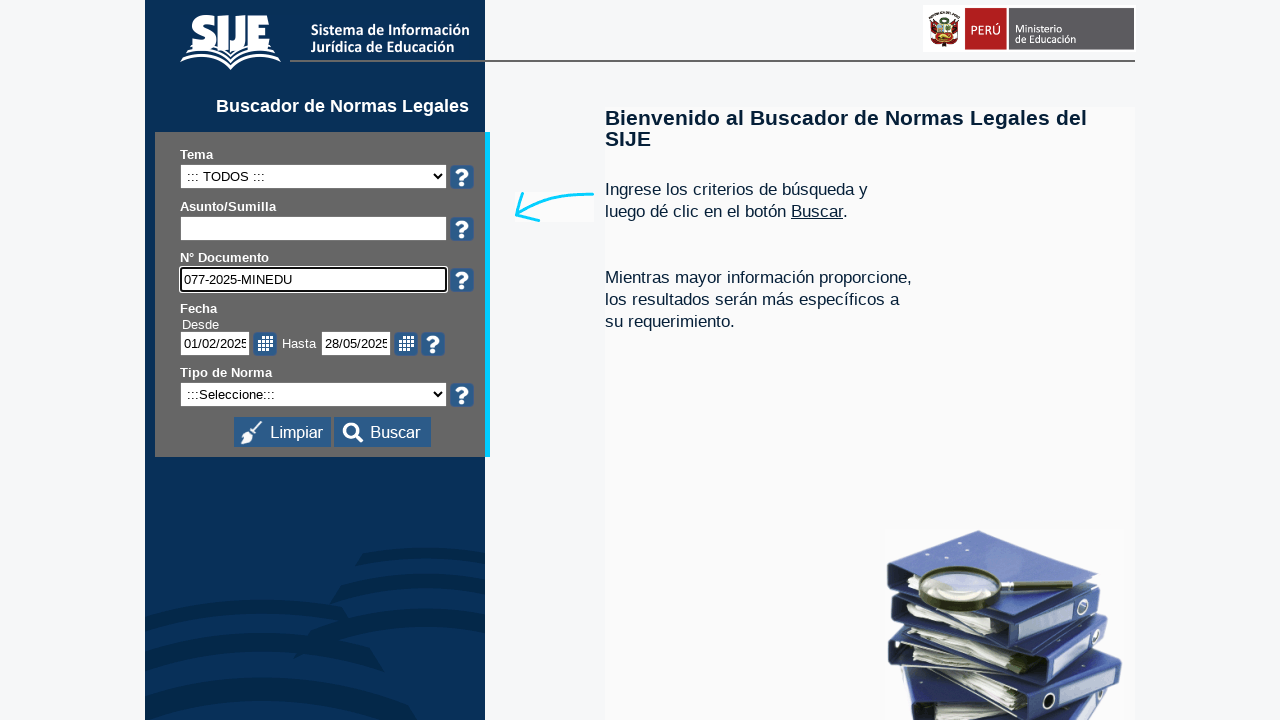

Clicked search button to submit the form at (382, 432) on #ctl00_ContentPlaceHolder1_ibtnBuscar
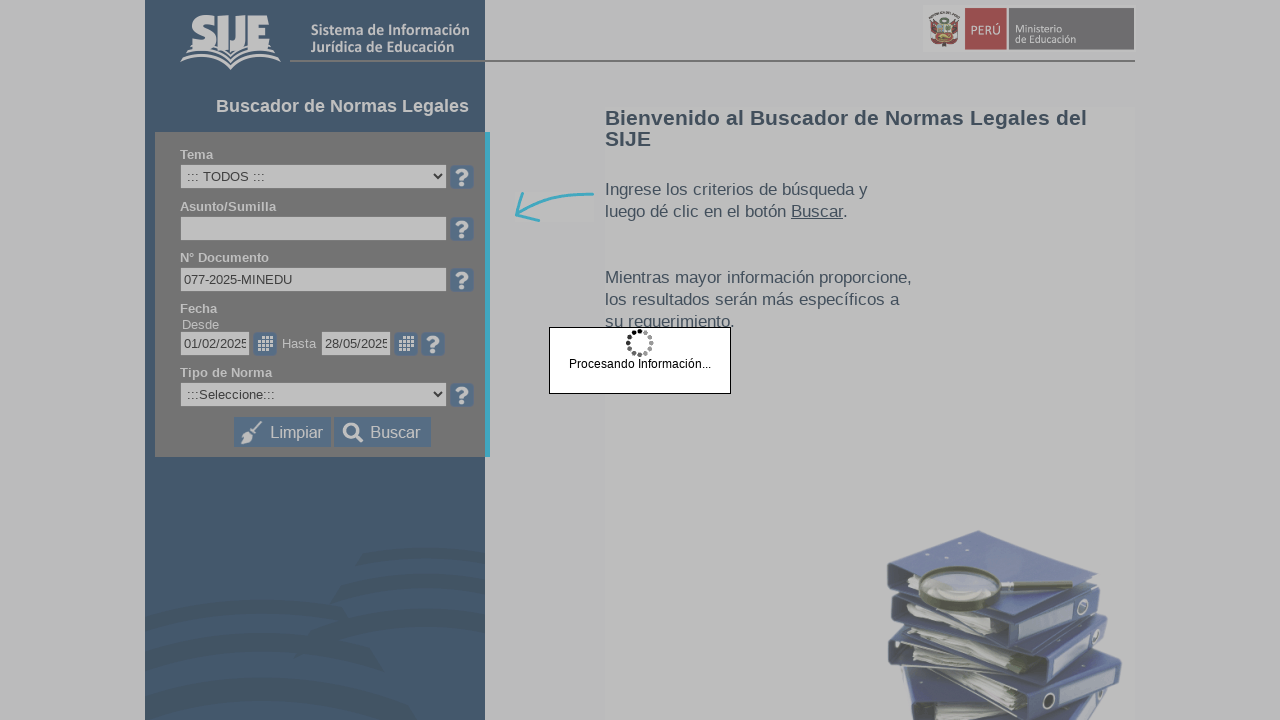

Waited 3 seconds for search results to load
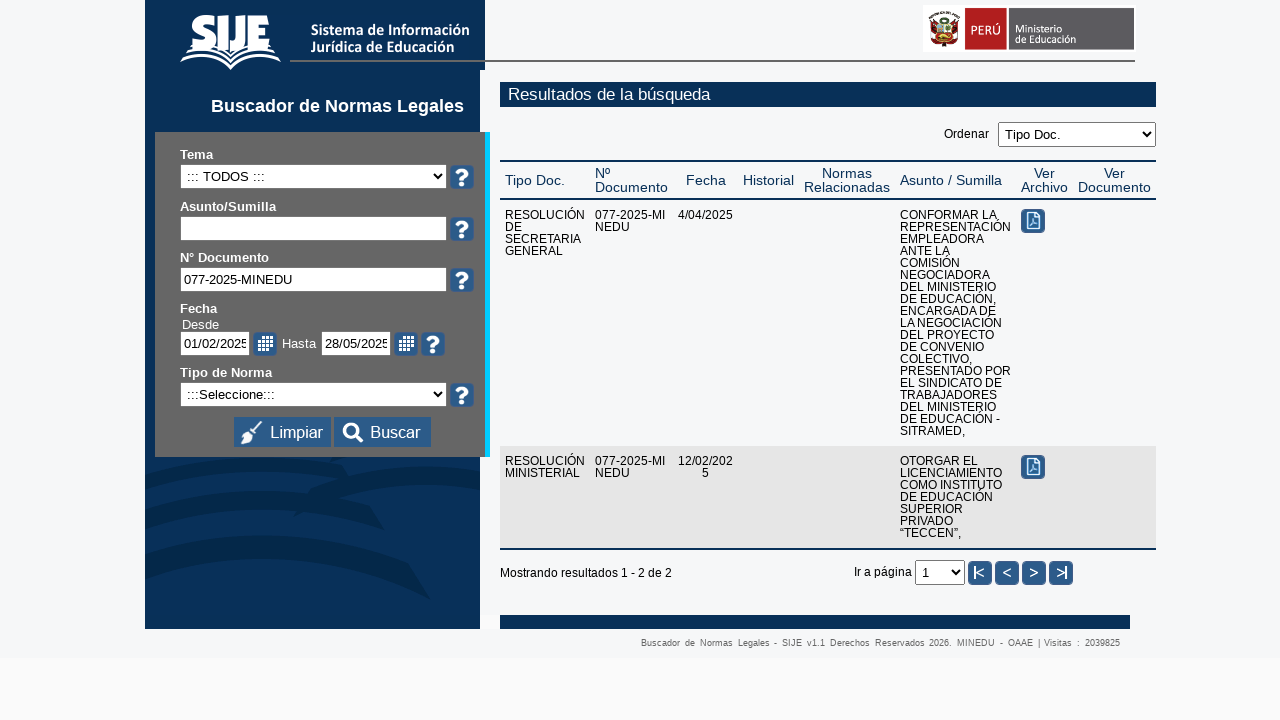

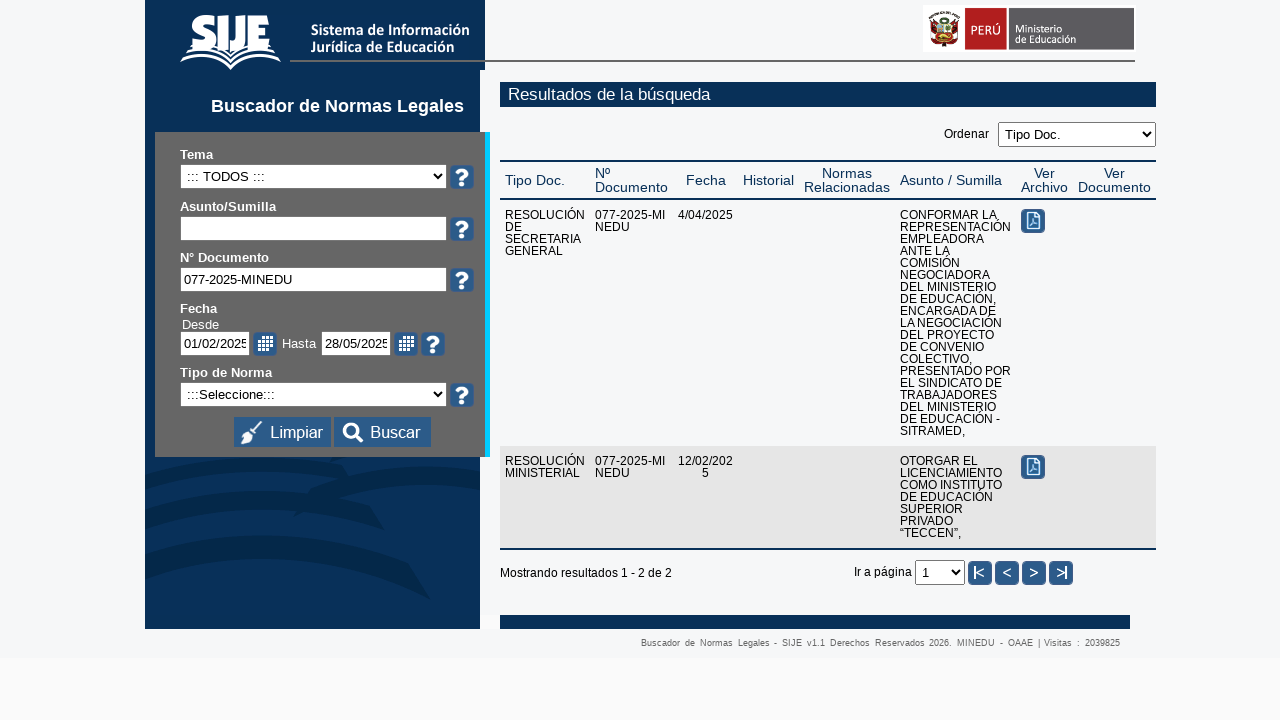